Tests error message validation when attempting to login without username but with password

Starting URL: https://www.saucedemo.com/

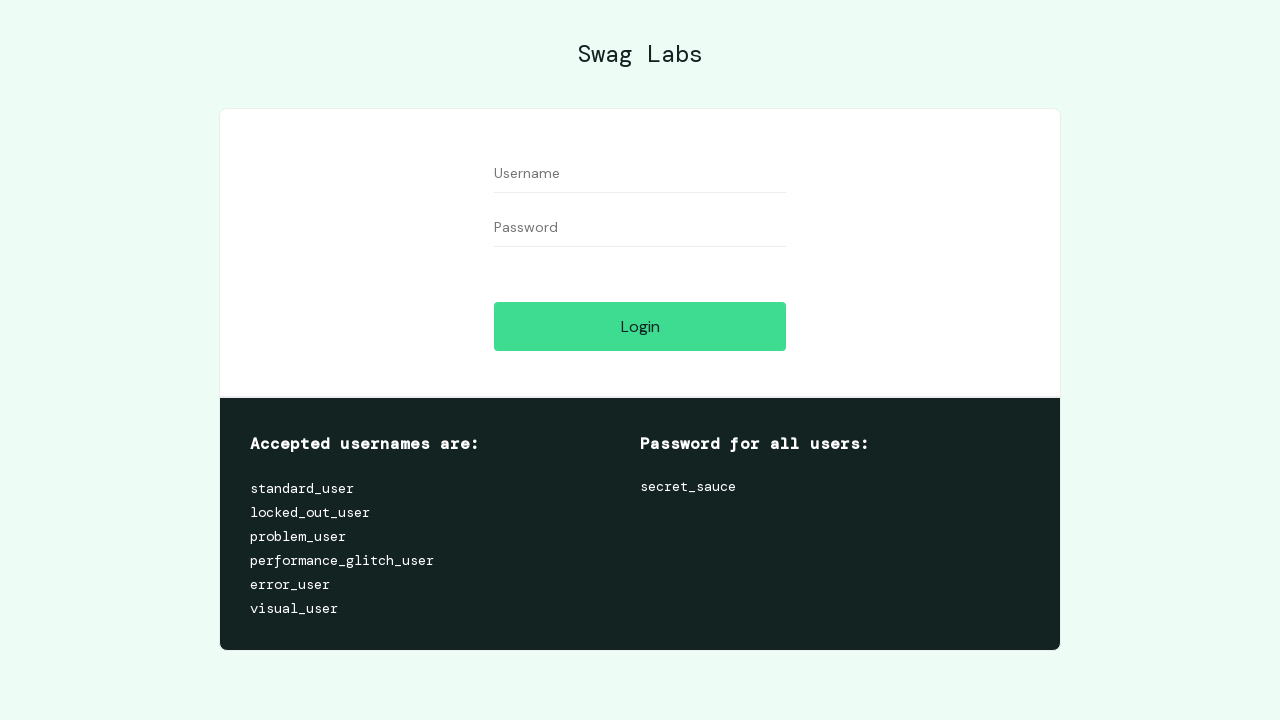

Cleared username field on #user-name
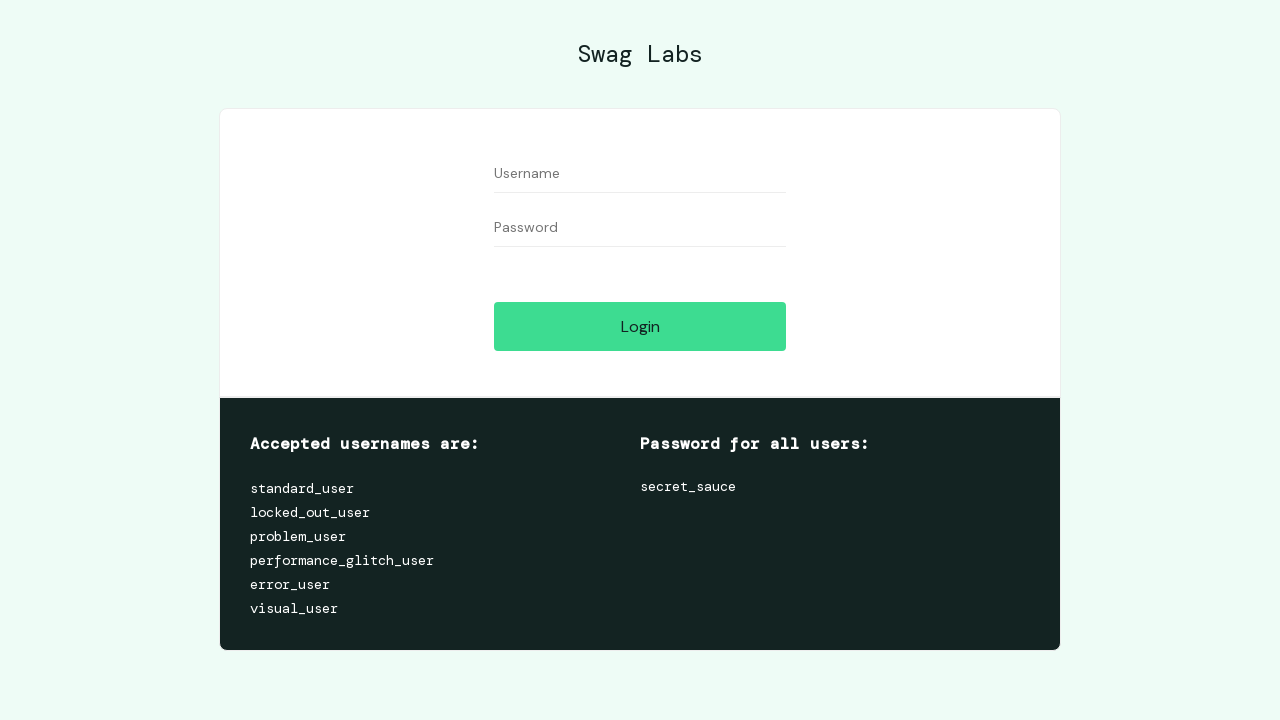

Filled password field with 'parole' on input[name='password']
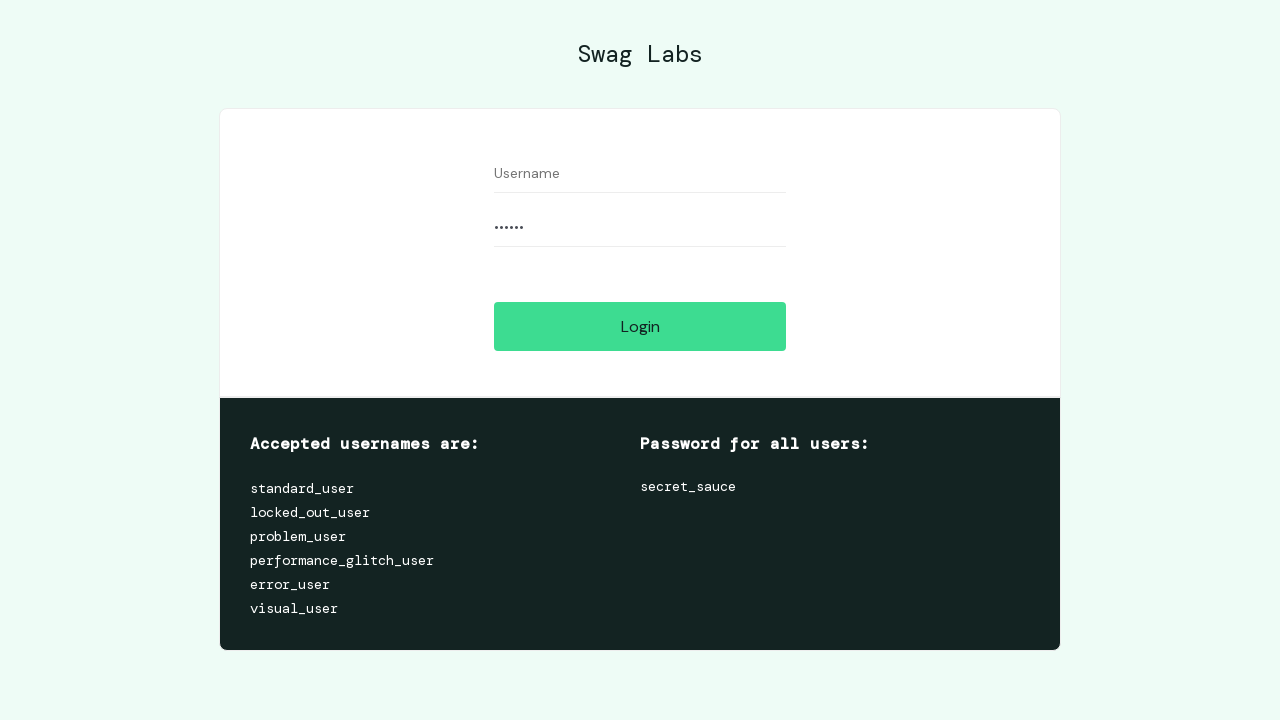

Clicked login button without username at (640, 326) on input#login-button
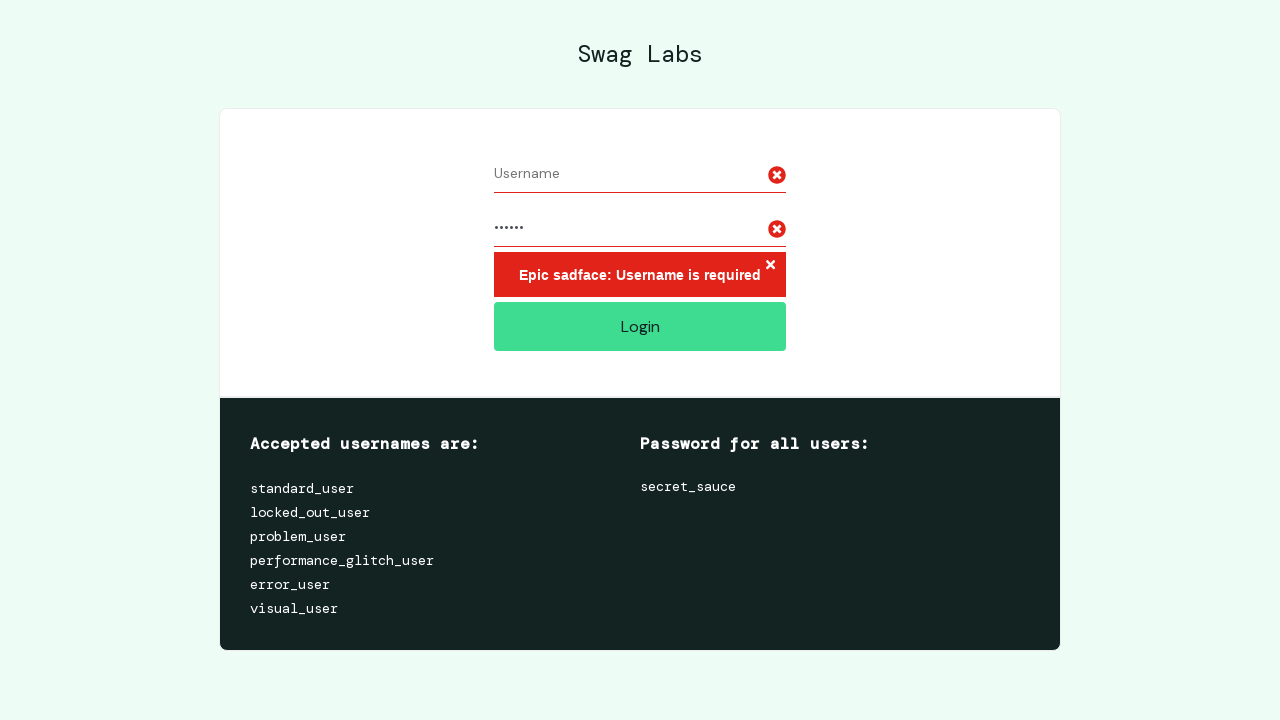

Error message appeared confirming validation when username is missing
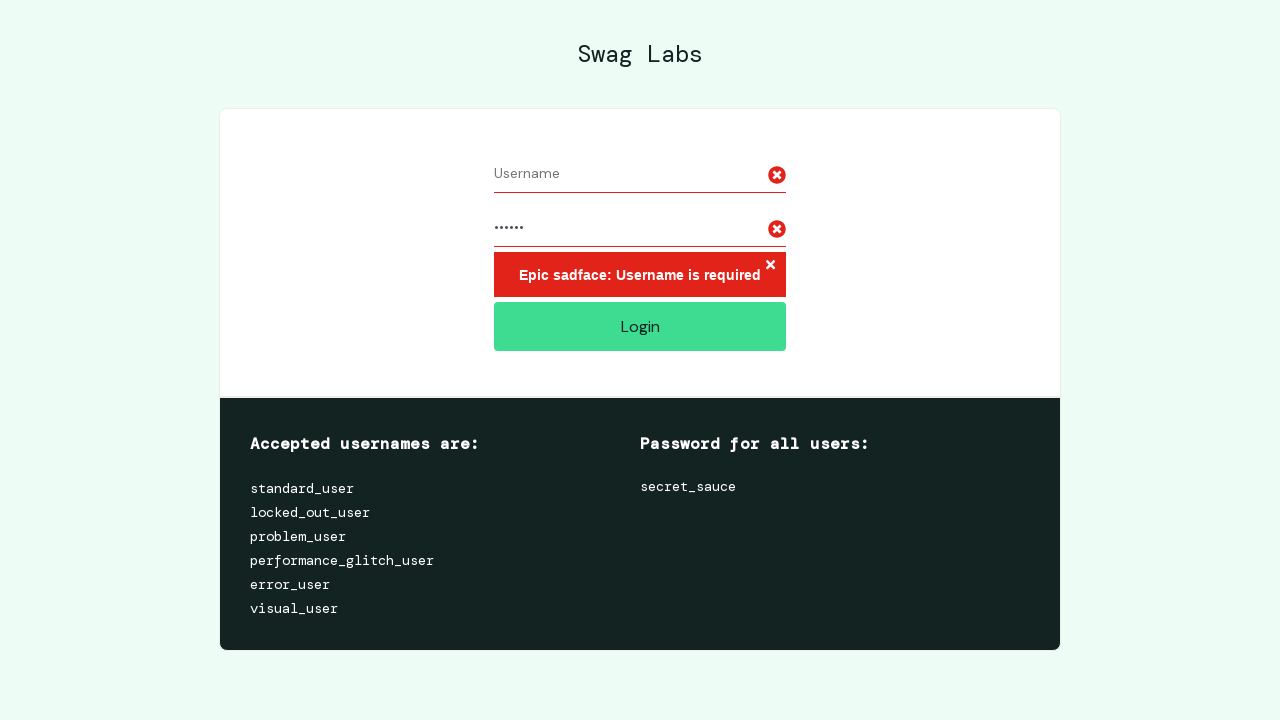

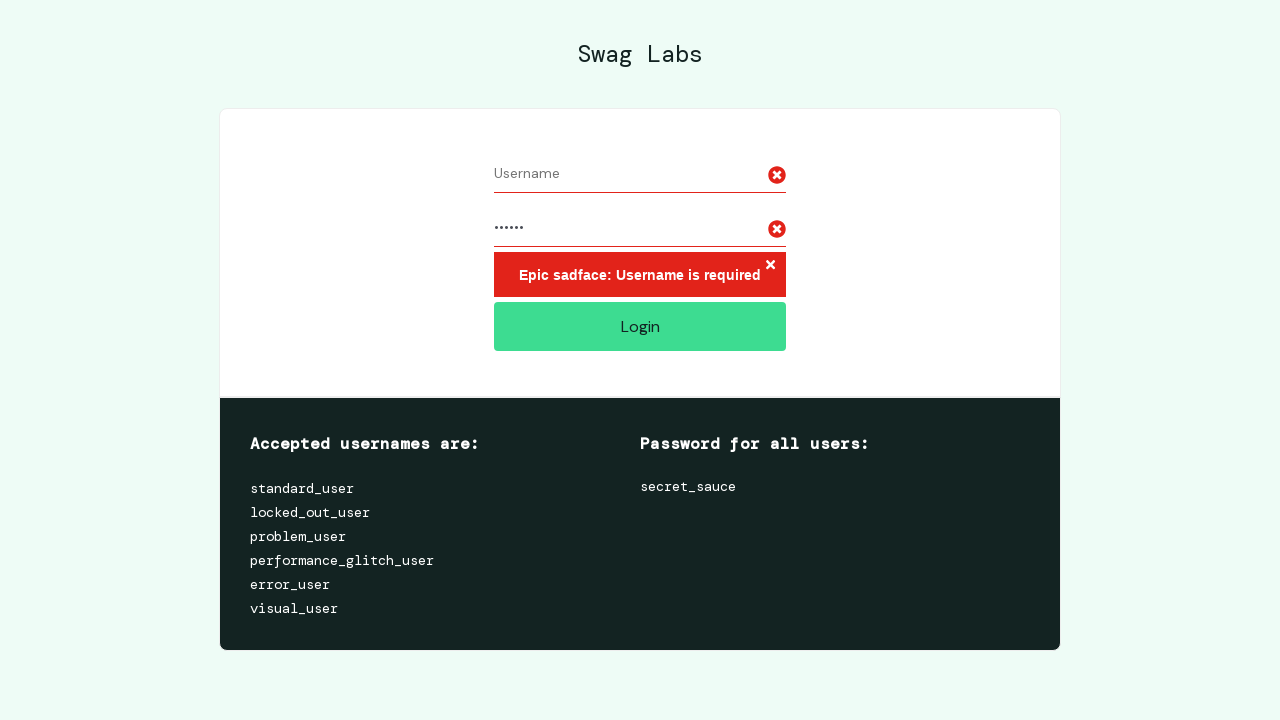